Tests the vegetable store practice website by clicking an add-to-cart button multiple times (4 iterations) to simulate adding items to cart

Starting URL: https://rahulshettyacademy.com/seleniumPractise/#/

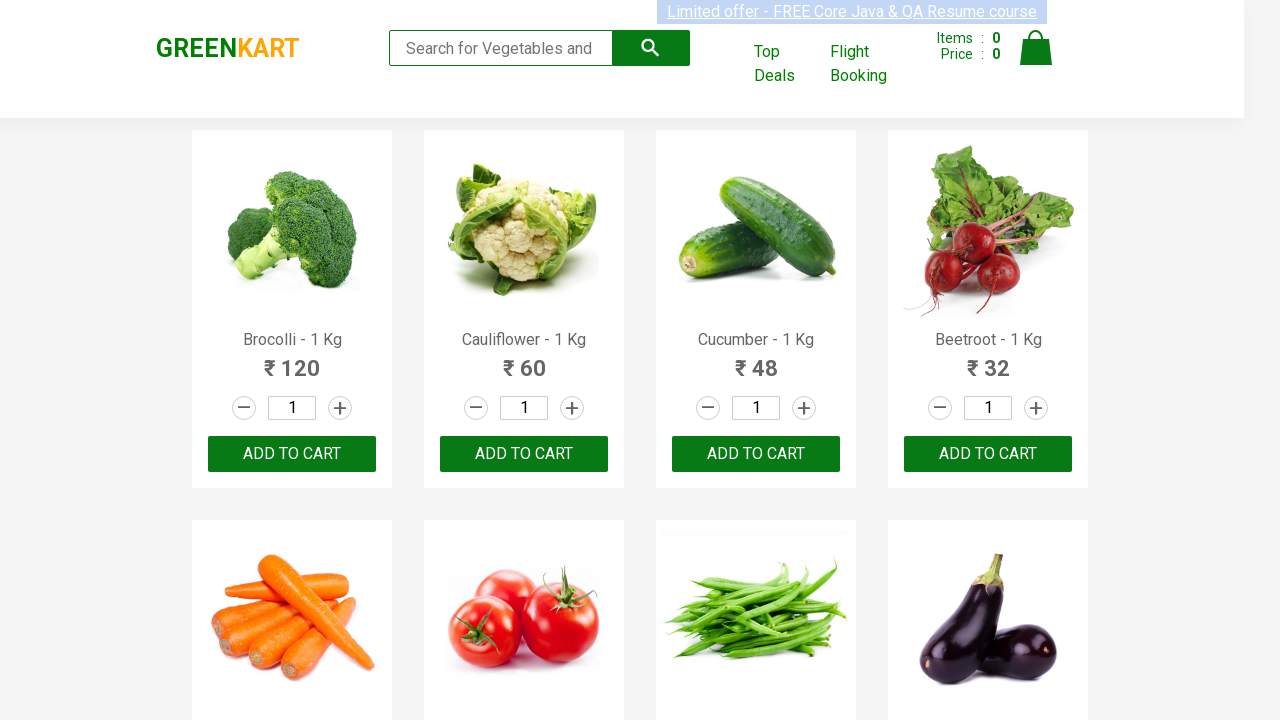

Clicked add-to-cart button for item 1 of 4 at (804, 408) on xpath=//div[3]//div[2]//a[2]
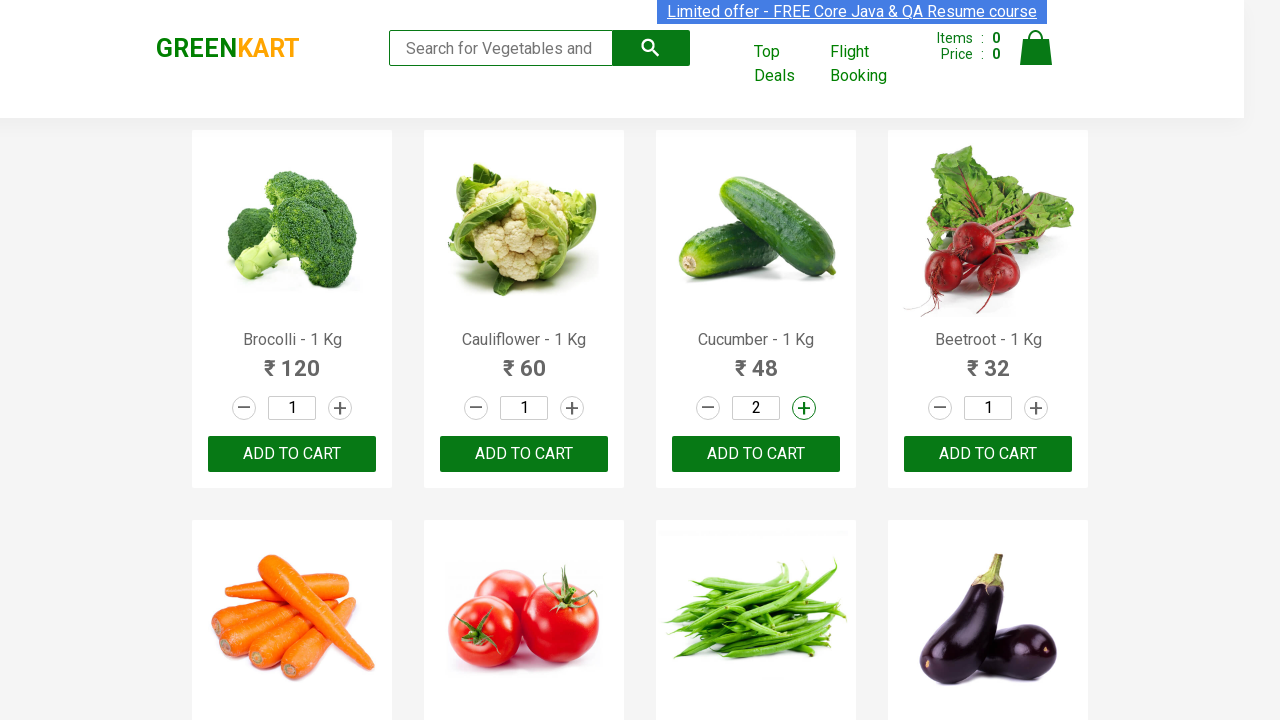

Waited 500ms for UI to update after adding item 1
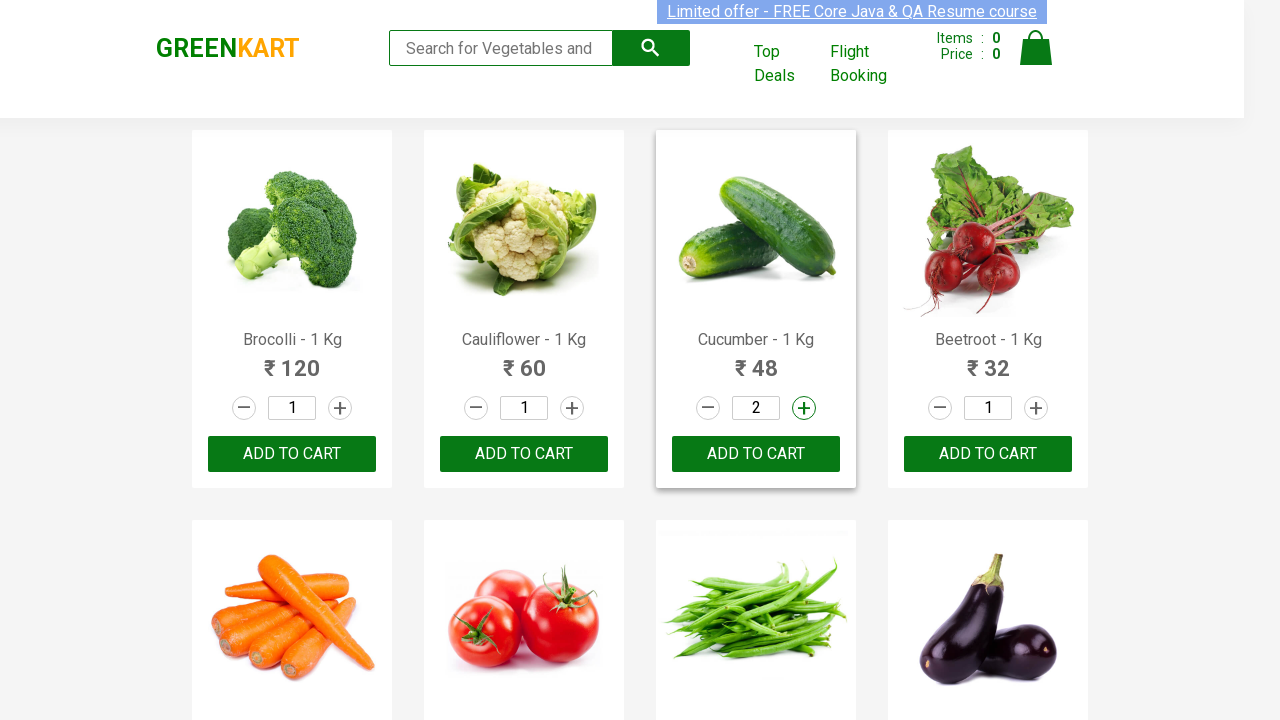

Clicked add-to-cart button for item 2 of 4 at (804, 408) on xpath=//div[3]//div[2]//a[2]
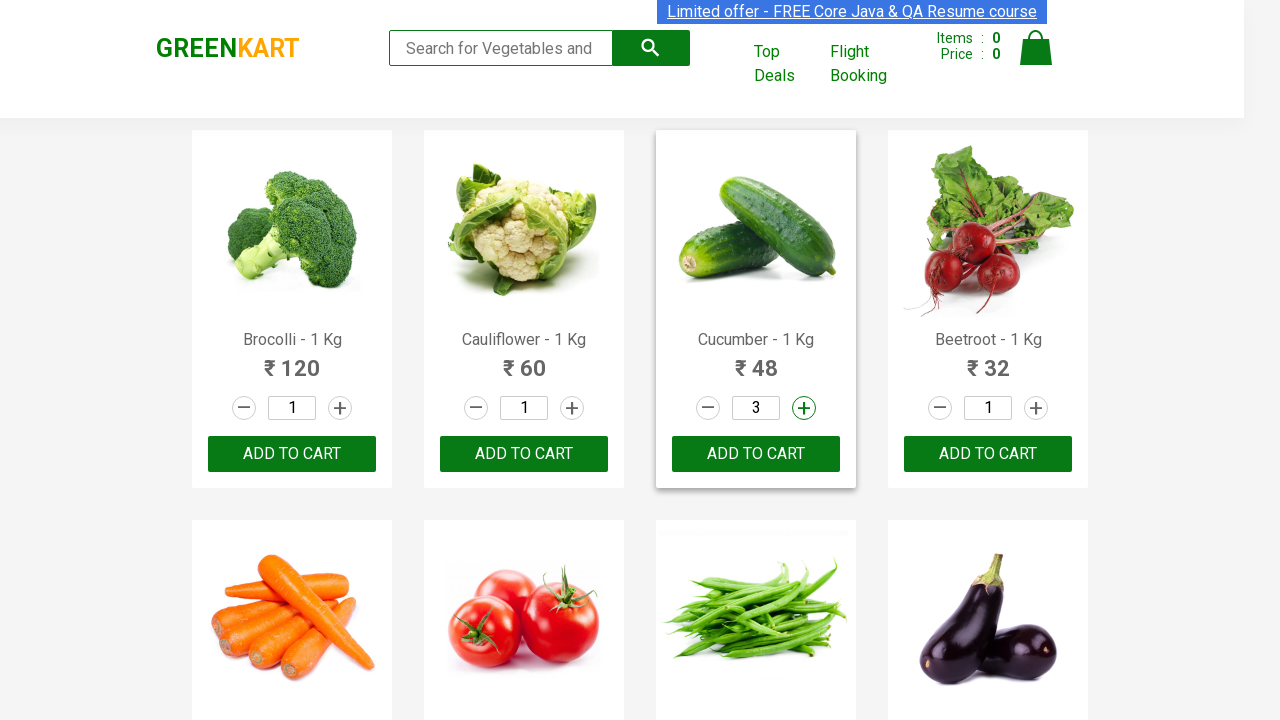

Waited 500ms for UI to update after adding item 2
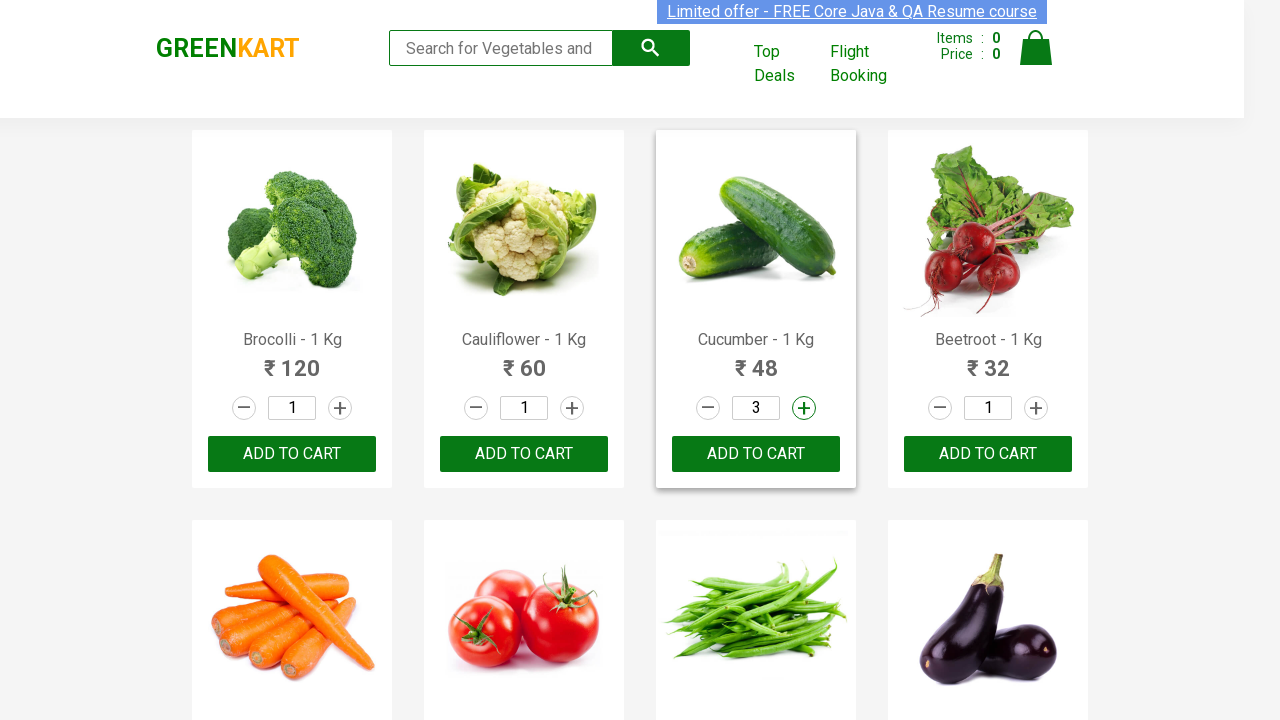

Clicked add-to-cart button for item 3 of 4 at (804, 408) on xpath=//div[3]//div[2]//a[2]
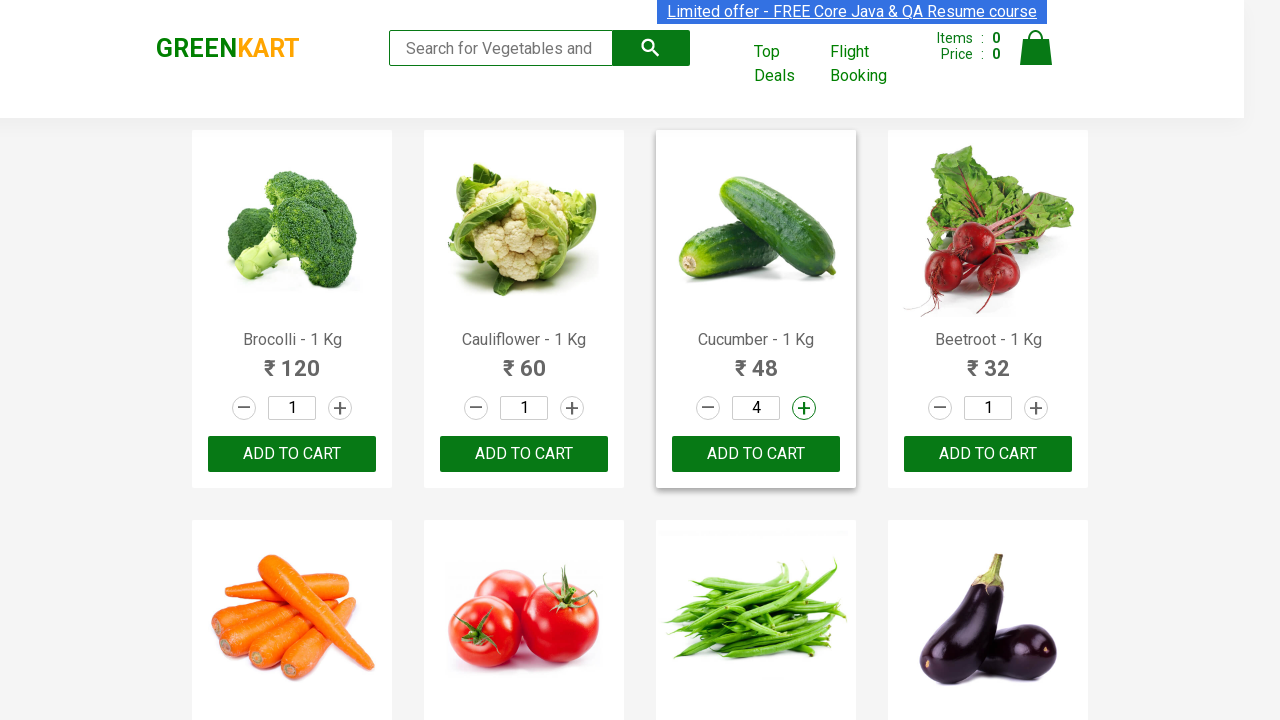

Waited 500ms for UI to update after adding item 3
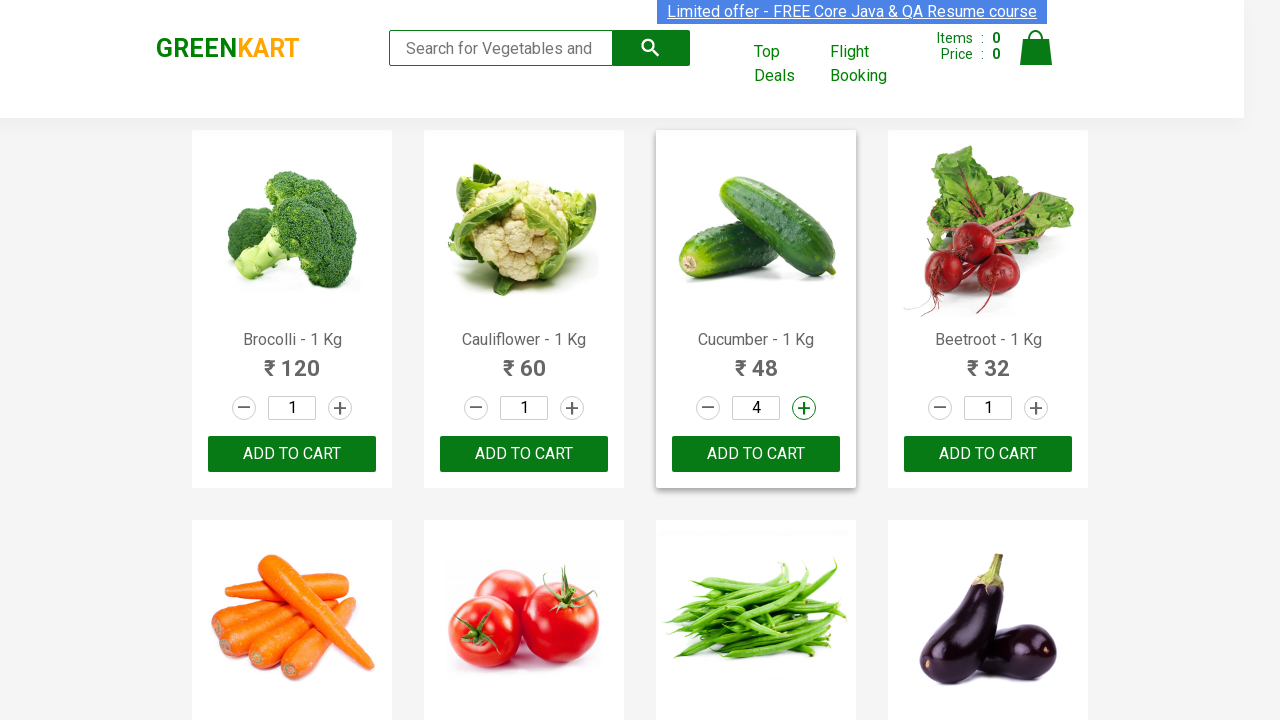

Clicked add-to-cart button for item 4 of 4 at (804, 408) on xpath=//div[3]//div[2]//a[2]
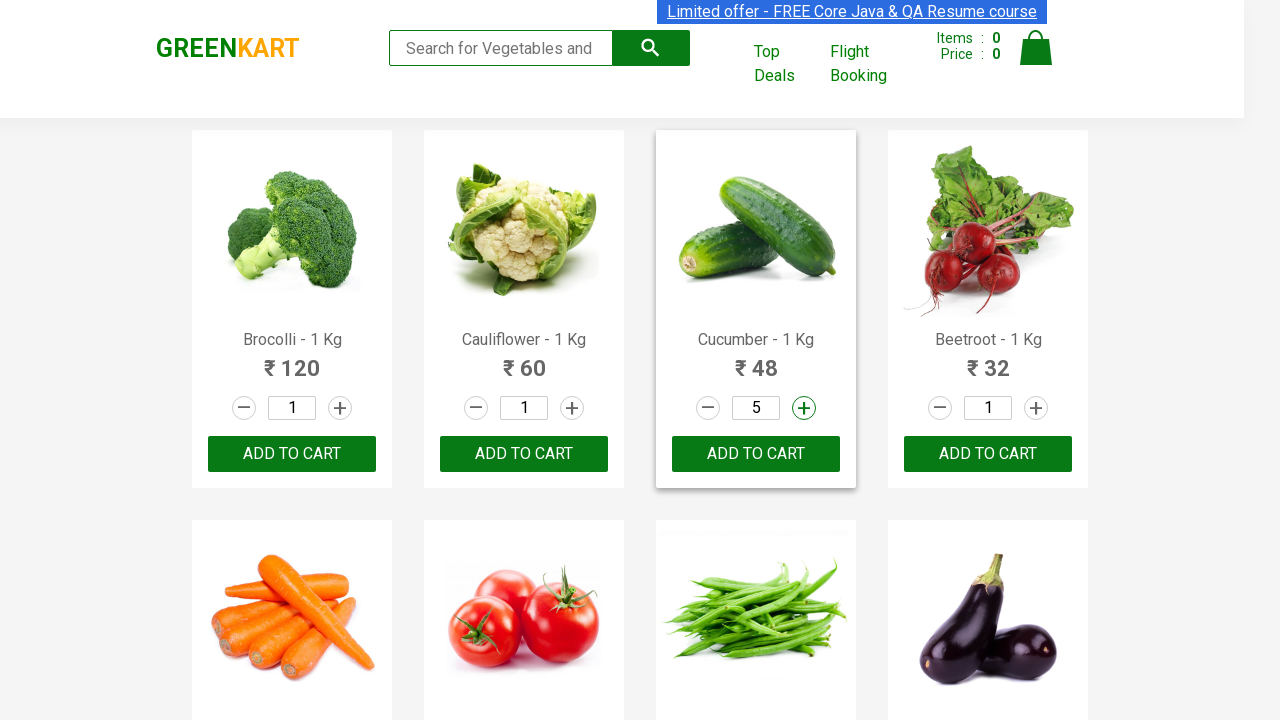

Waited 500ms for UI to update after adding item 4
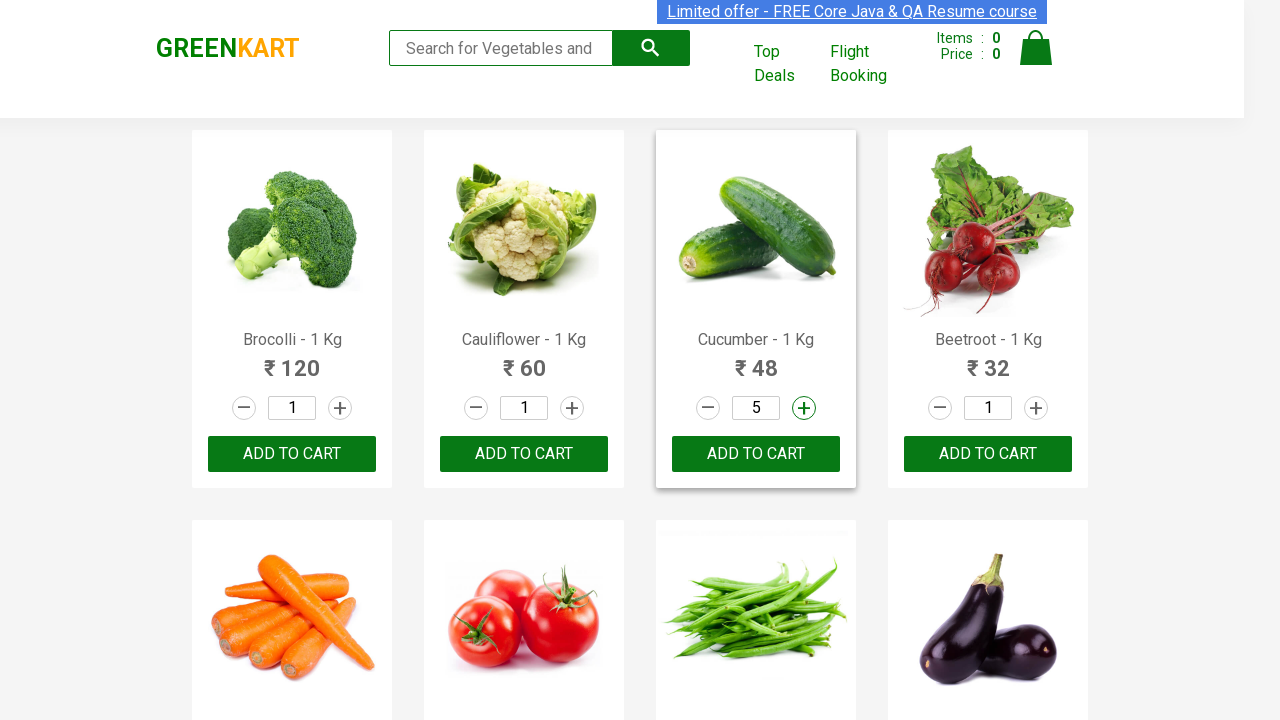

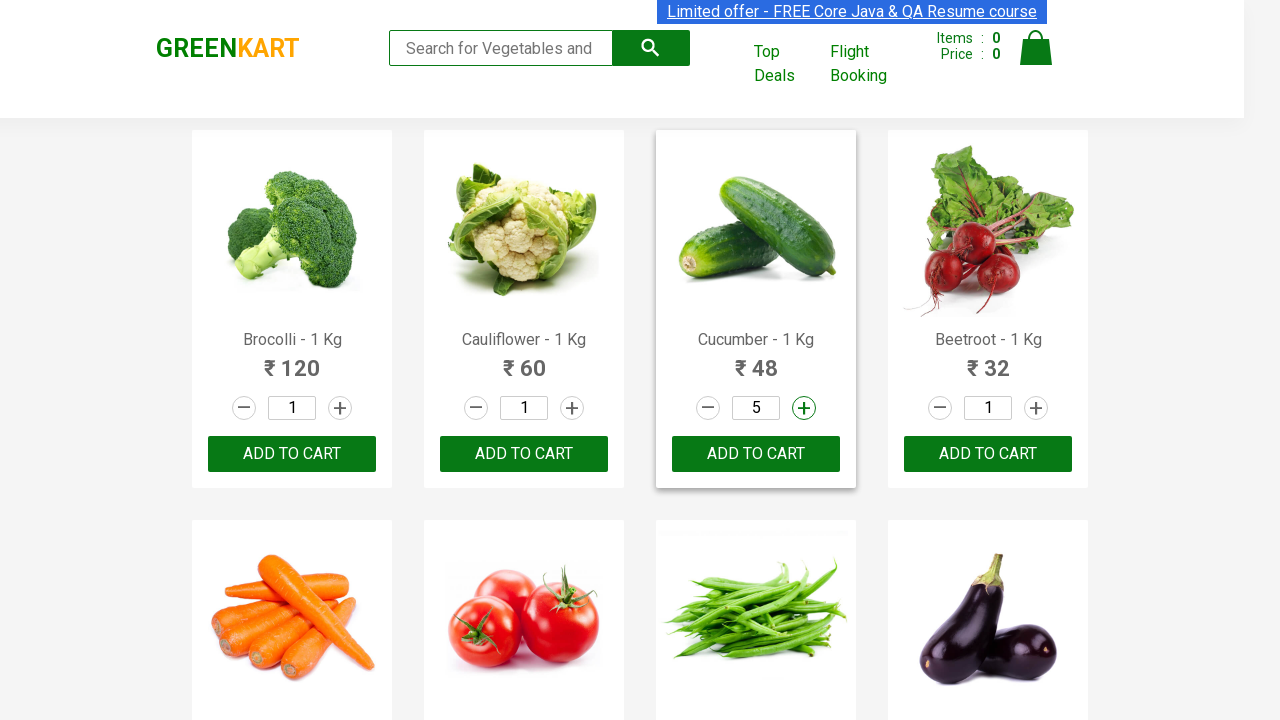